Tests an e-commerce grocery site by adding multiple items to cart, proceeding to checkout, and applying a promo code

Starting URL: https://rahulshettyacademy.com/seleniumPractise/#/

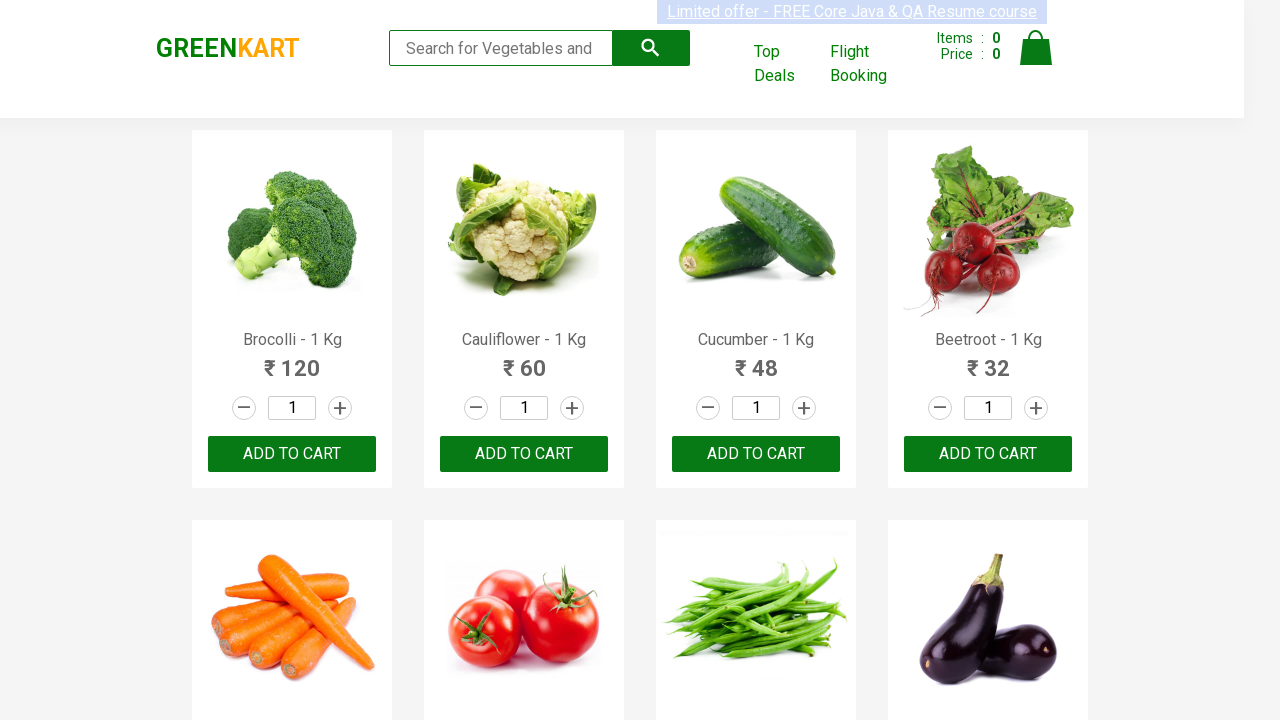

Waited 5 seconds for page to load
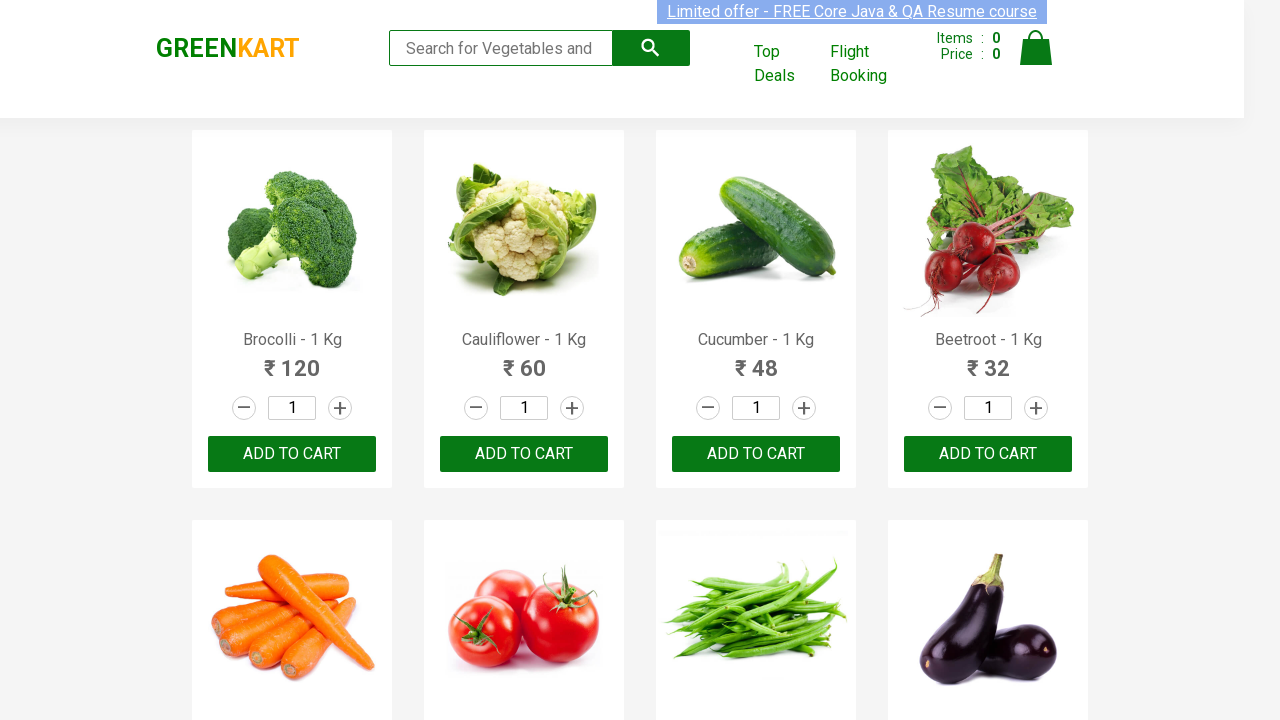

Located all product name elements on the page
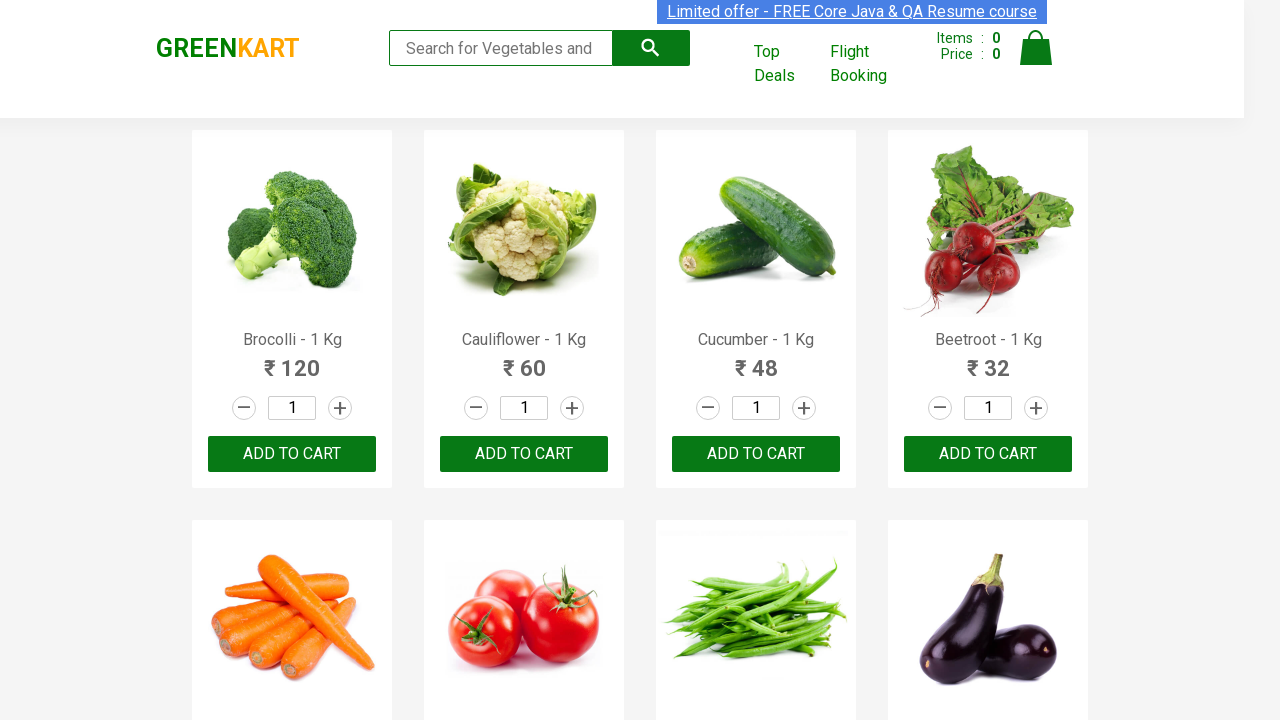

Retrieved product name at index 0
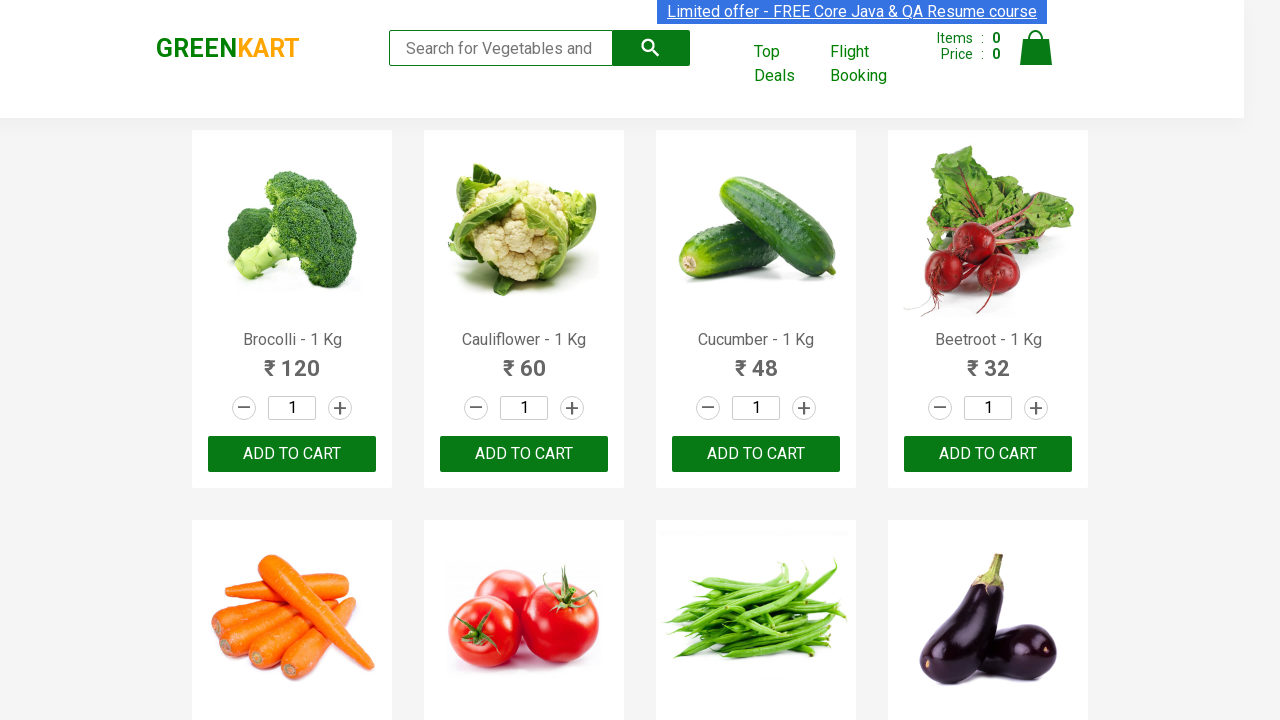

Added 'Brocolli' to cart at (292, 454) on xpath=//div/div[1]/div/div/div/button >> nth=0
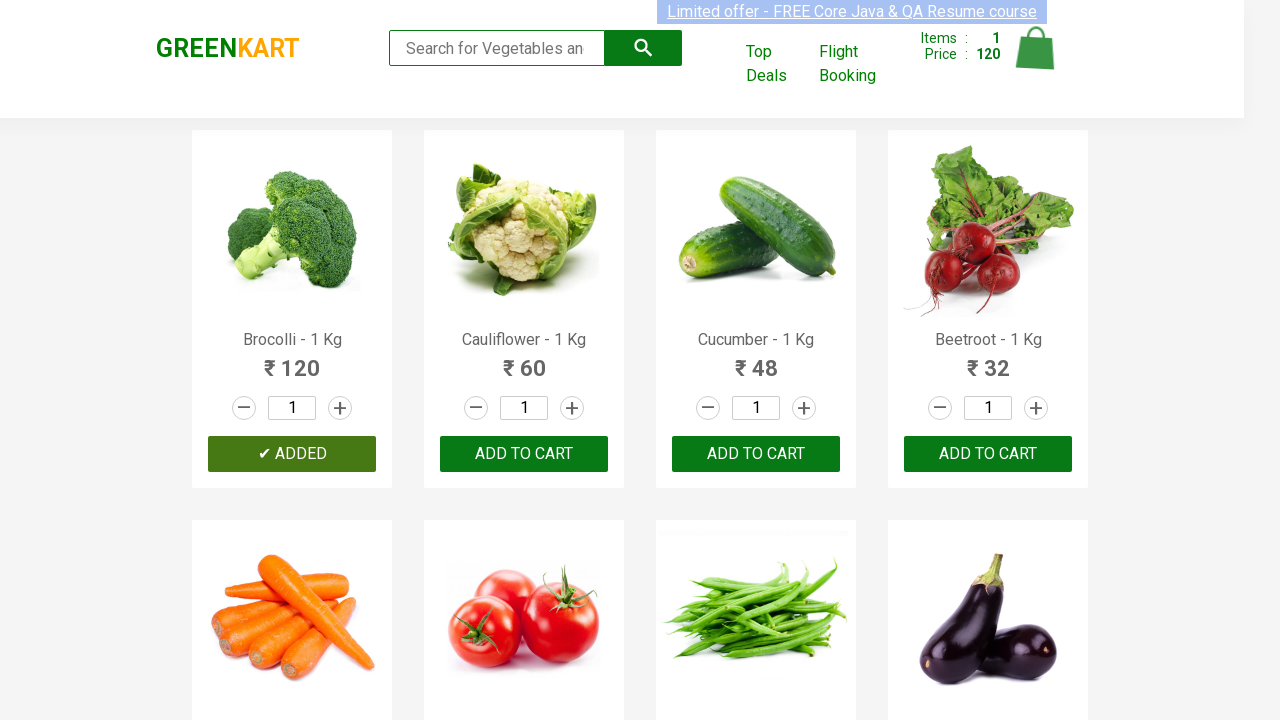

Retrieved product name at index 1
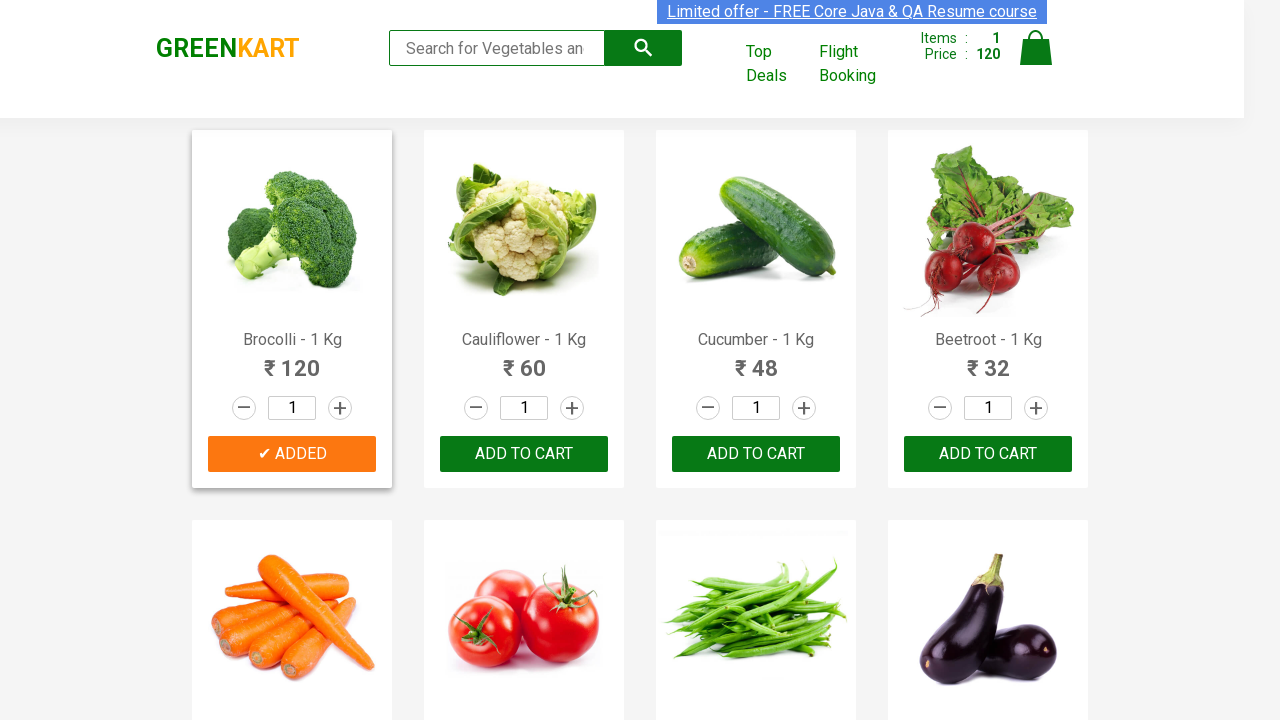

Retrieved product name at index 2
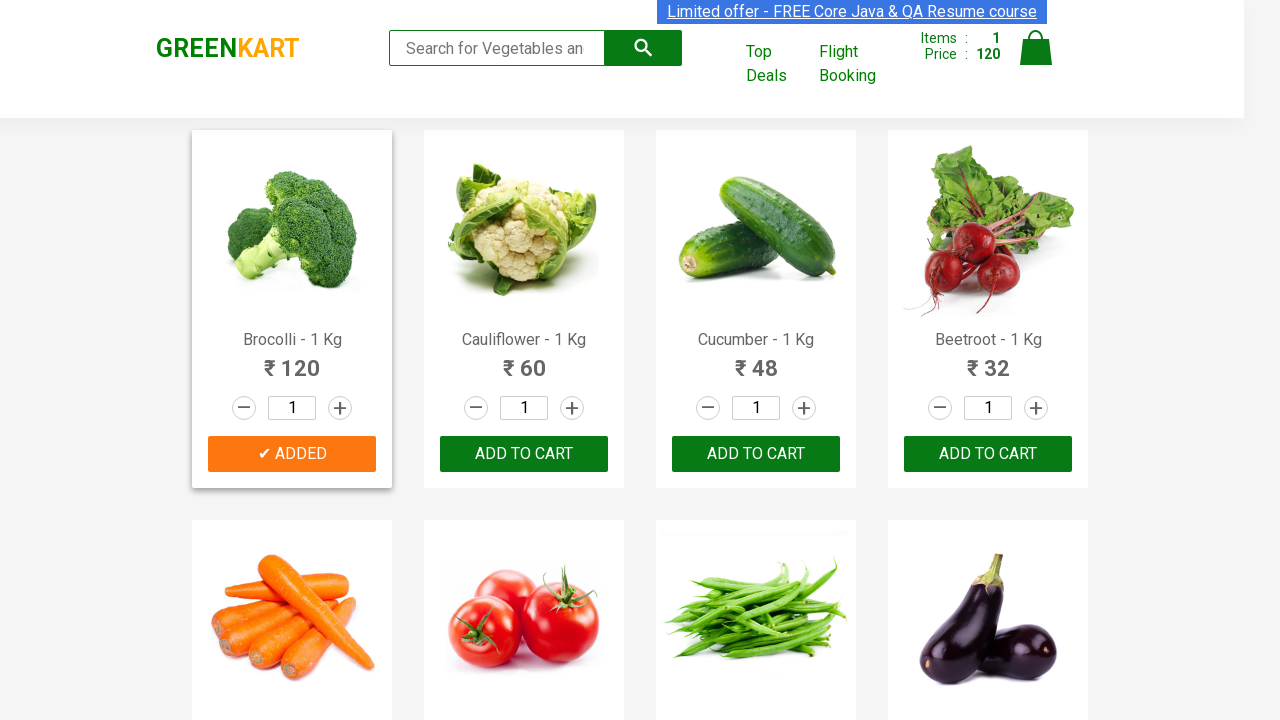

Added 'Cucumber' to cart at (756, 454) on xpath=//div/div[1]/div/div/div/button >> nth=2
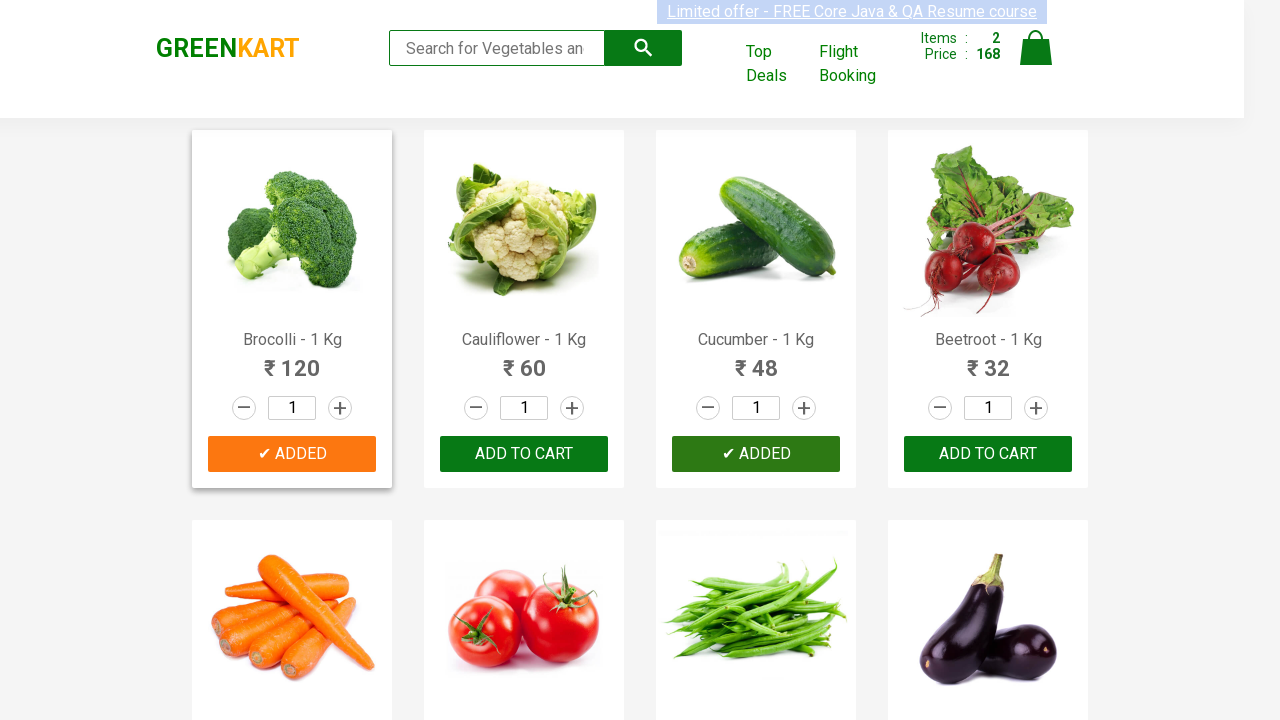

Retrieved product name at index 3
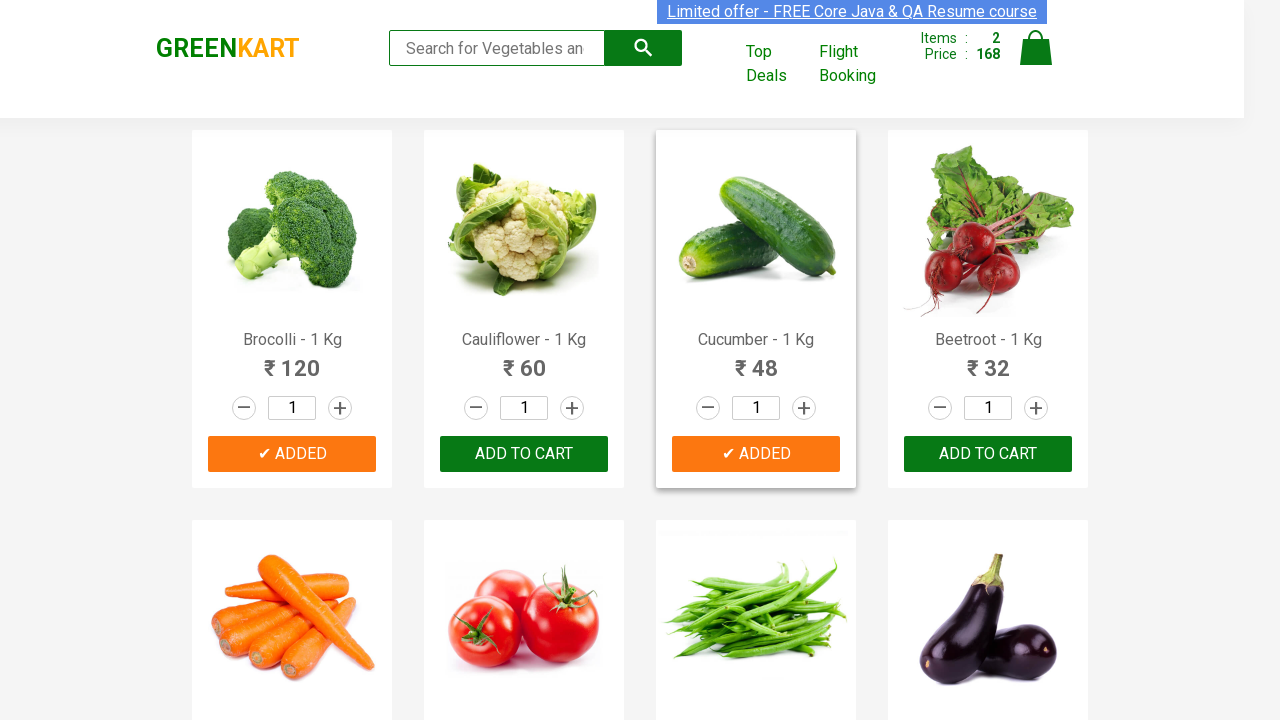

Retrieved product name at index 4
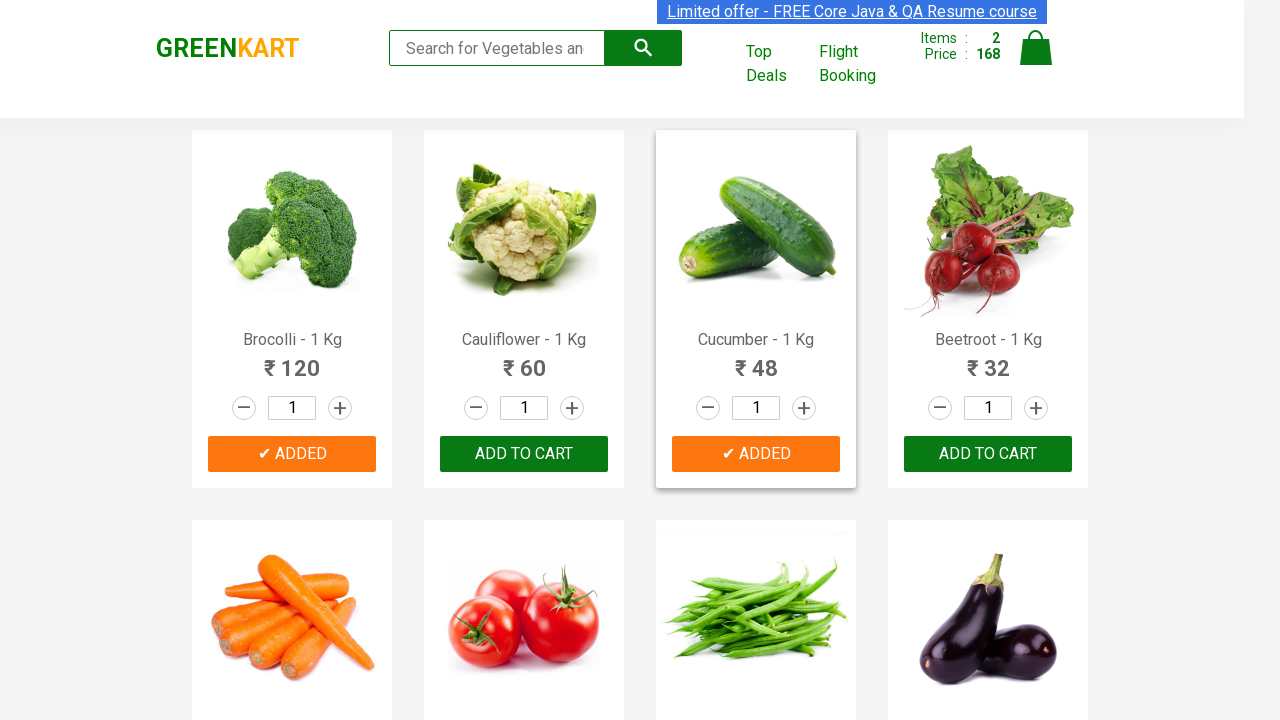

Retrieved product name at index 5
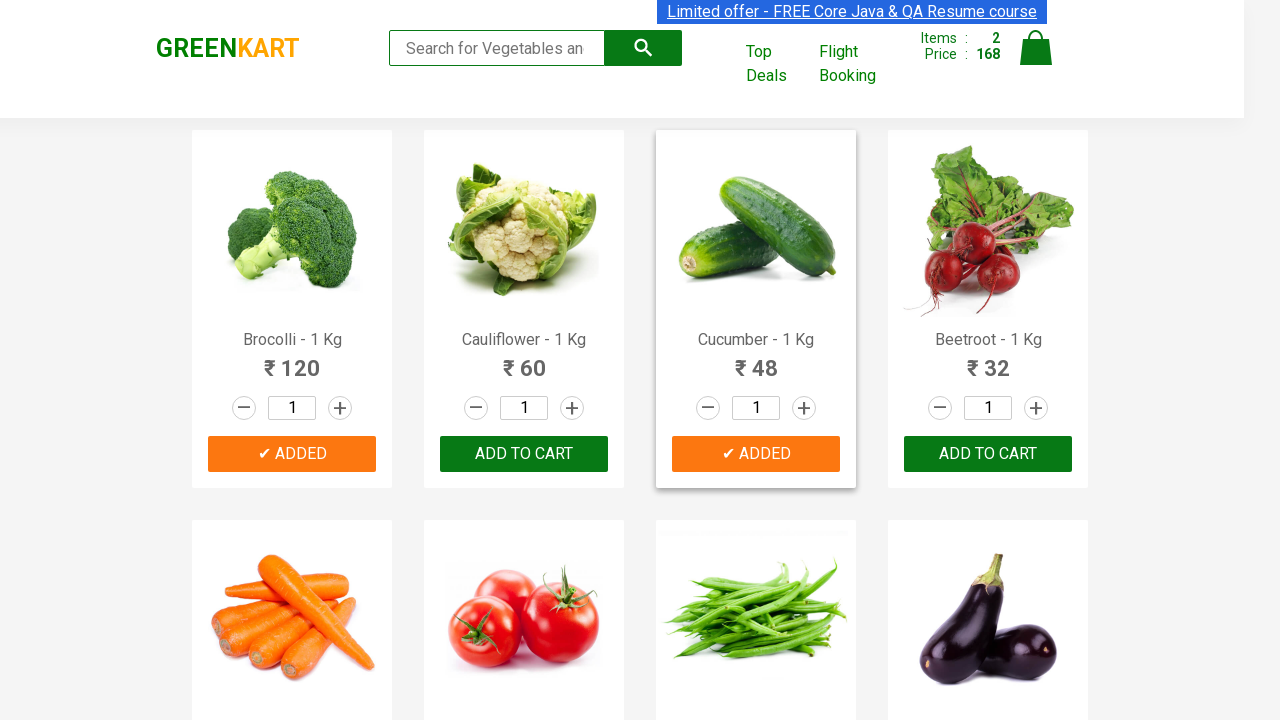

Added 'Tomato' to cart at (524, 360) on xpath=//div/div[1]/div/div/div/button >> nth=5
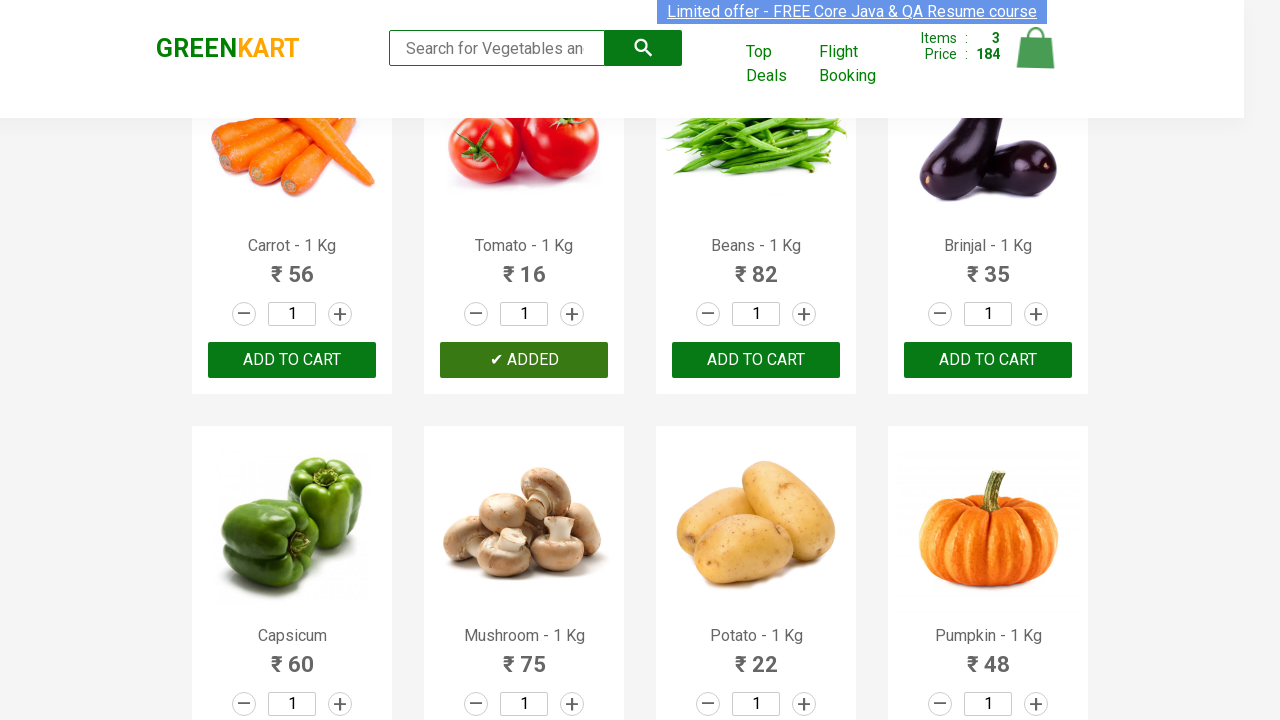

Clicked on cart icon to view cart at (1036, 48) on img[alt='Cart']
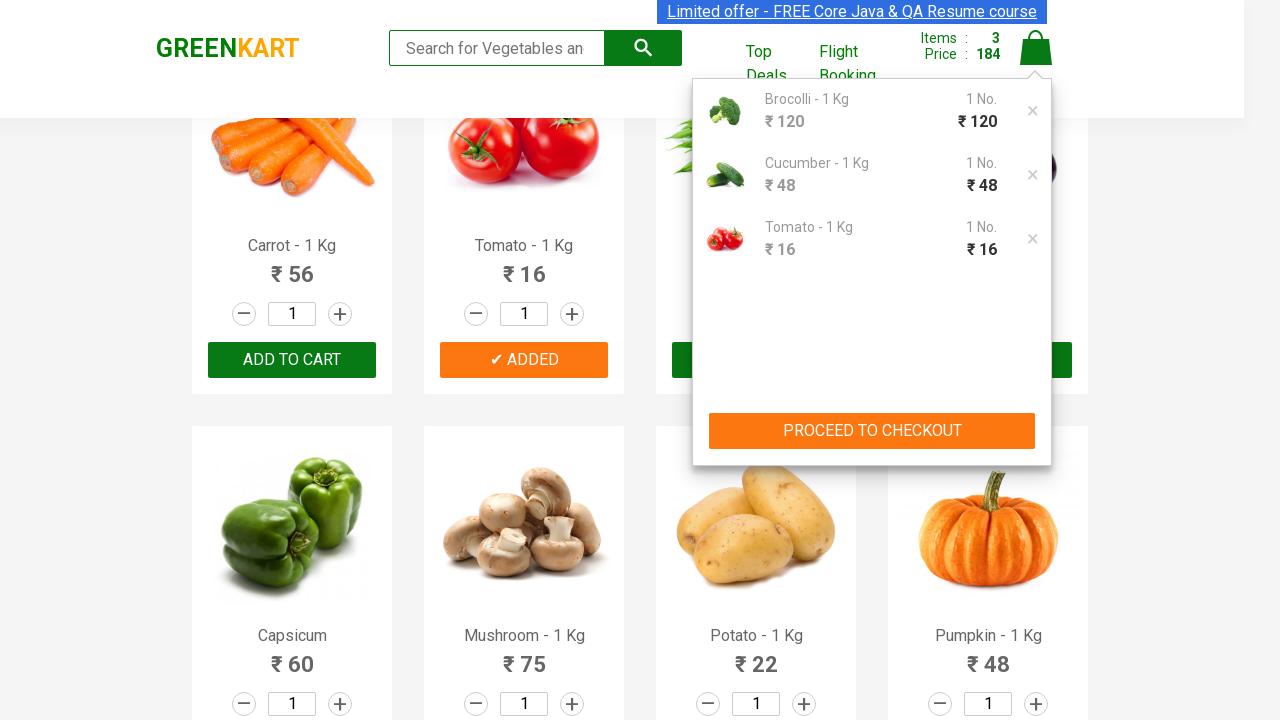

Clicked PROCEED TO CHECKOUT button at (872, 431) on xpath=//button[contains(text(),'PROCEED TO CHECKOUT')]
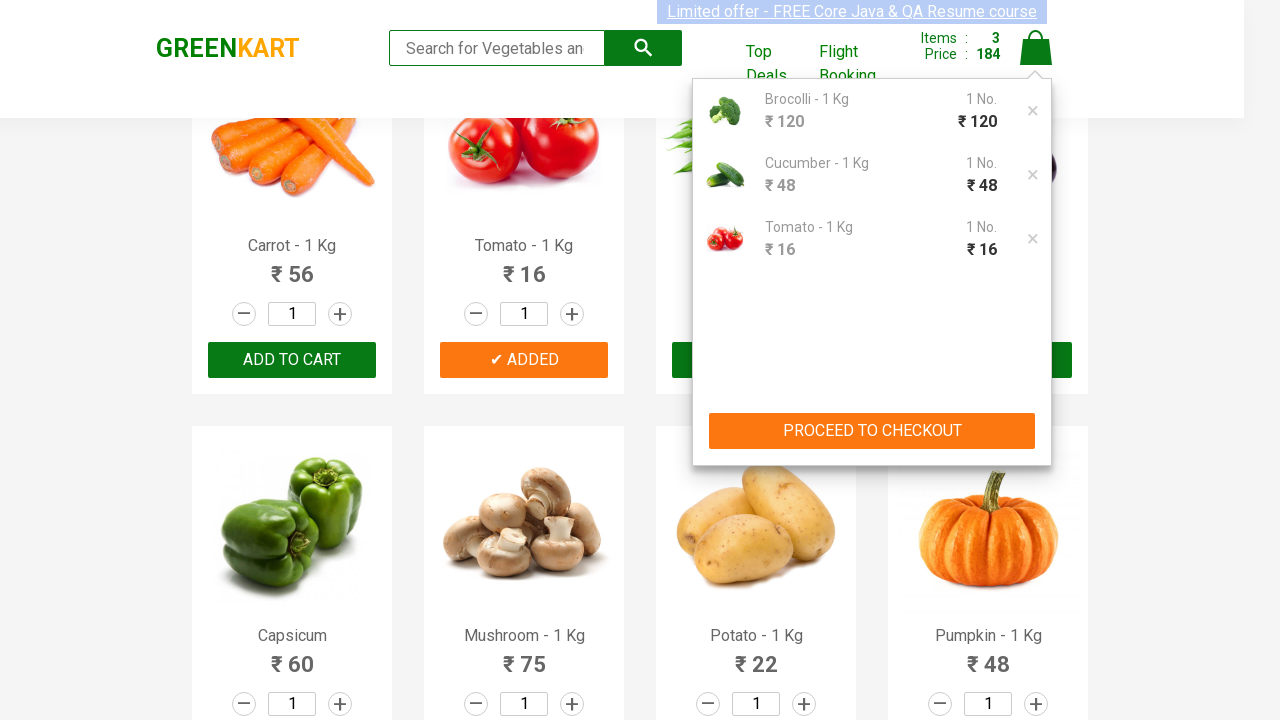

Promo code input field became visible
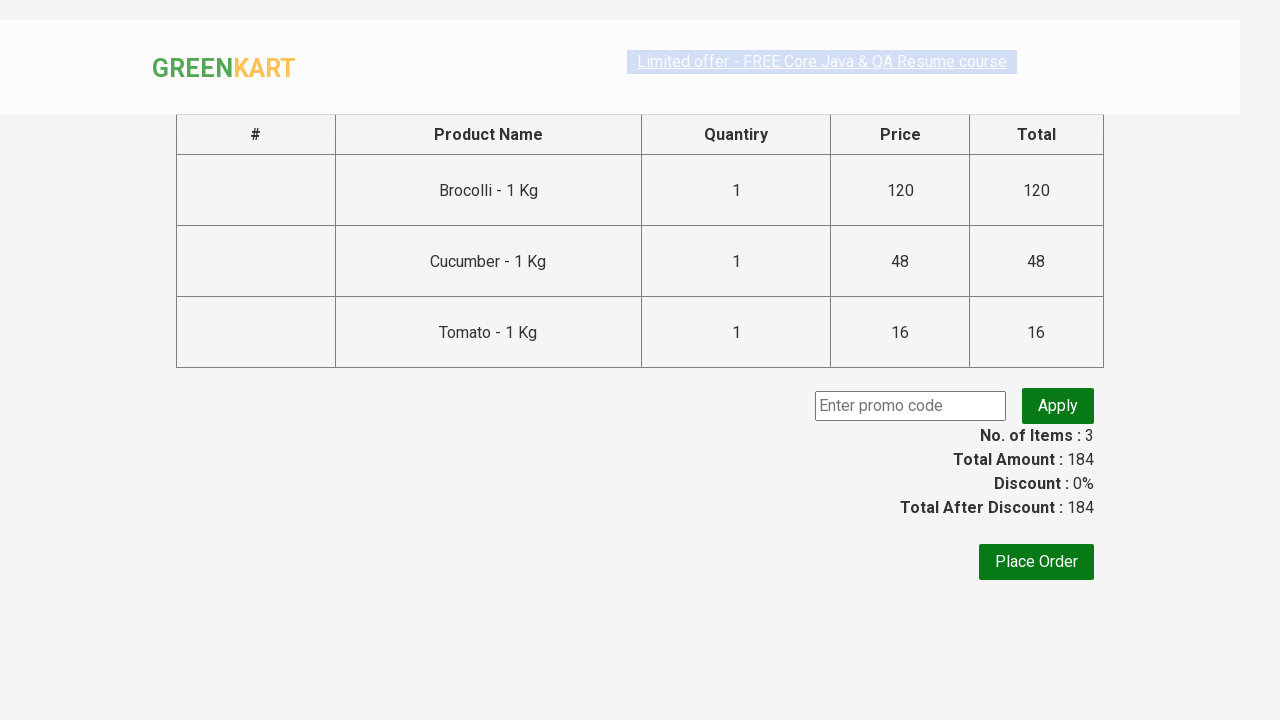

Filled promo code input with 'rahulshettyacademy' on input.promoCode
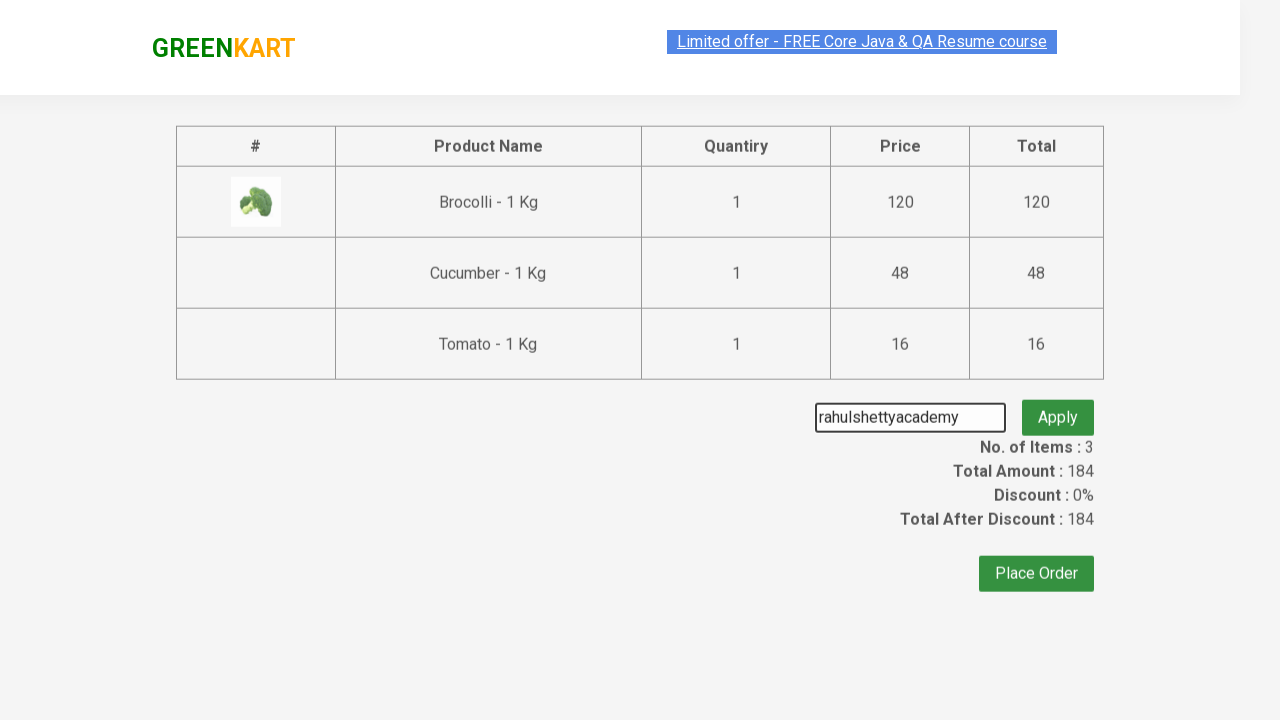

Clicked button to apply promo code at (1058, 406) on button.promoBtn
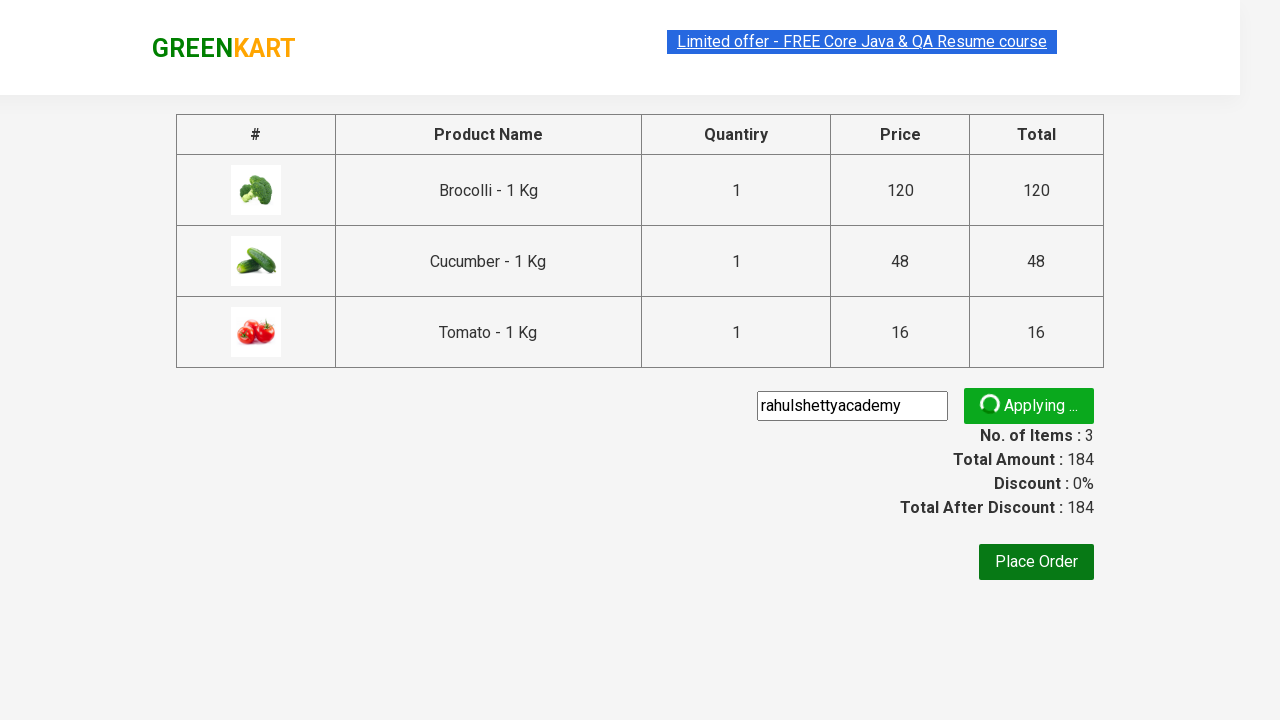

Promo code result message became visible
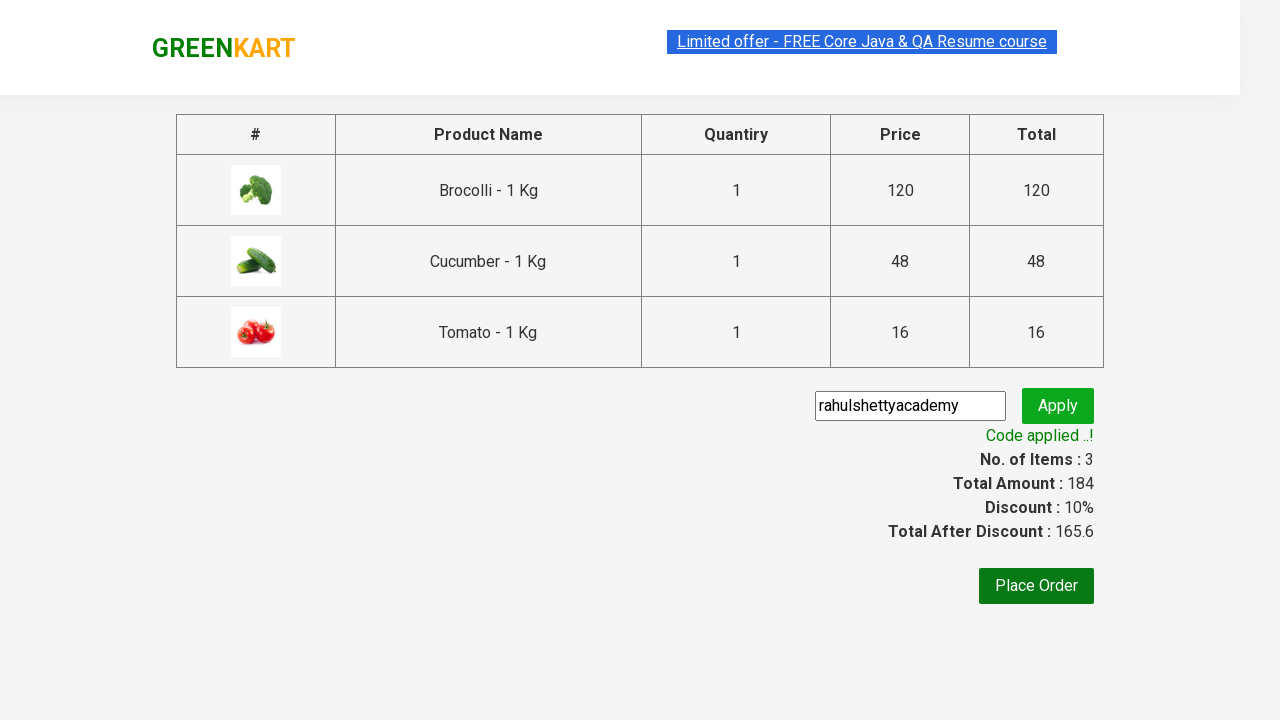

Retrieved promo code result message: 'Code applied ..!'
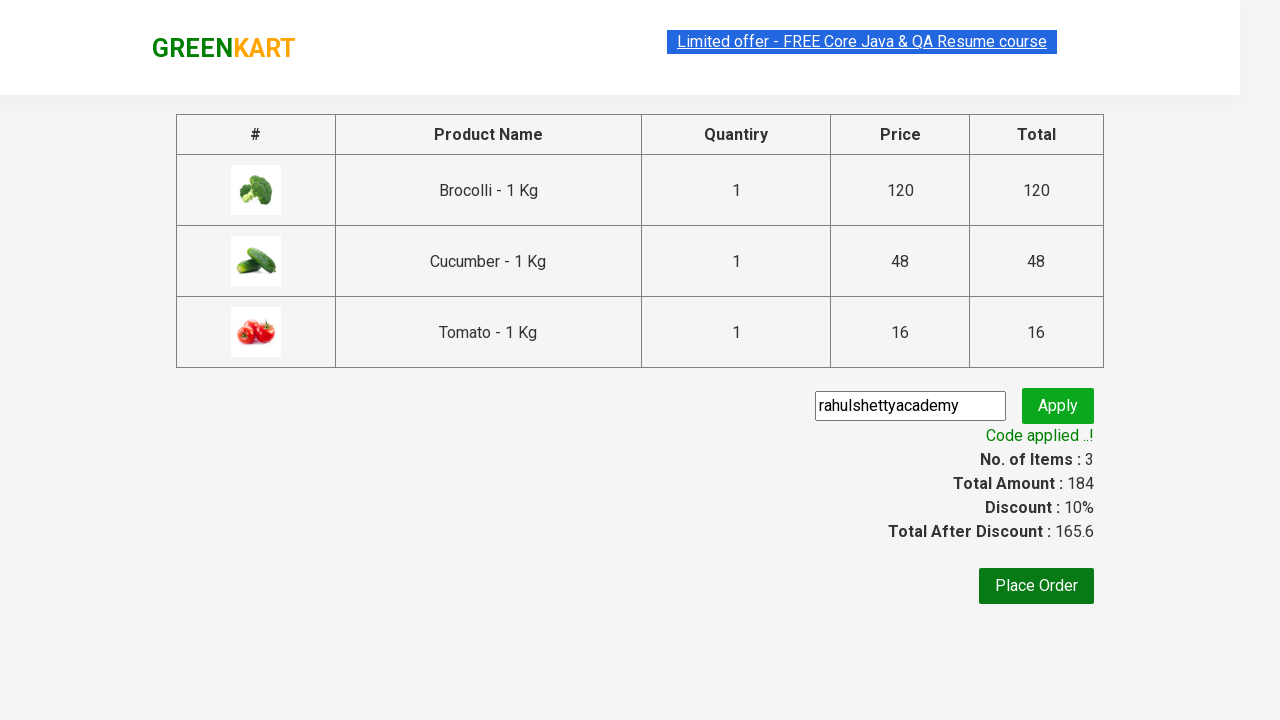

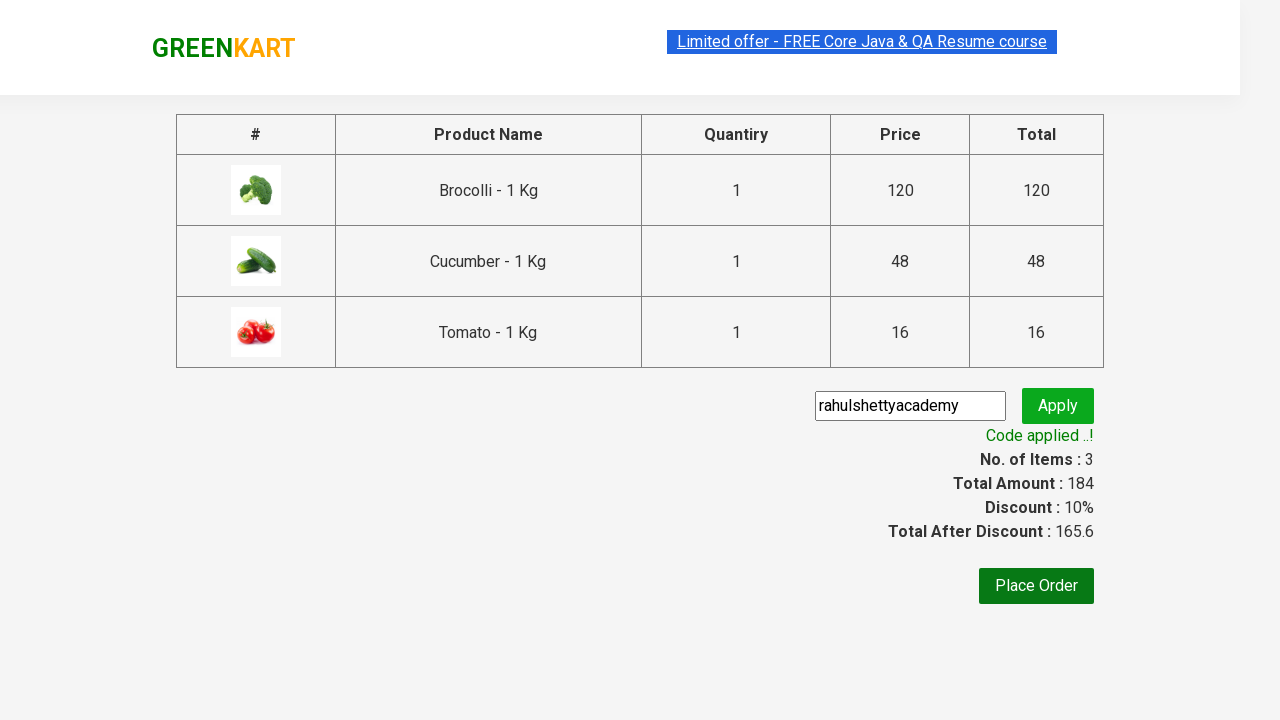